Navigates to a Block Champ game on CrazyGames, waits for the game iframe to load, switches context to the nested game iframe, and performs drag-and-drop moves on the game canvas.

Starting URL: https://www.crazygames.com/game/block-champ

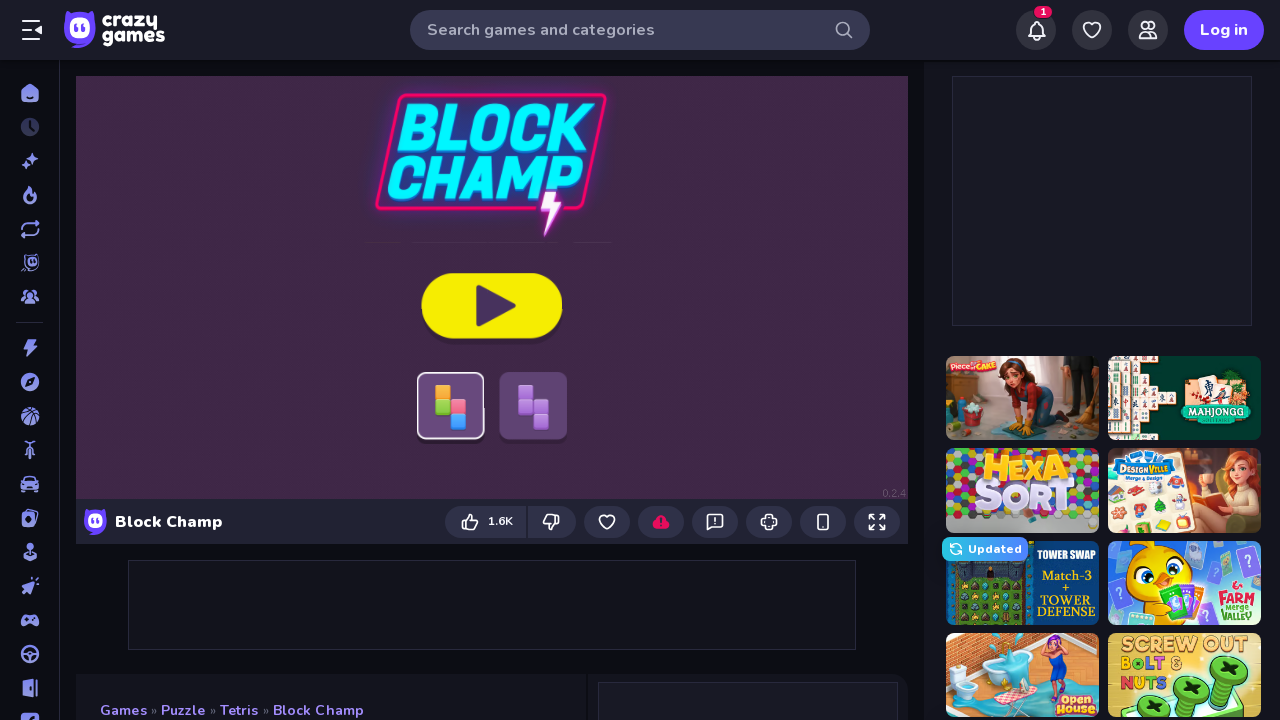

Waited 5 seconds for initial page load
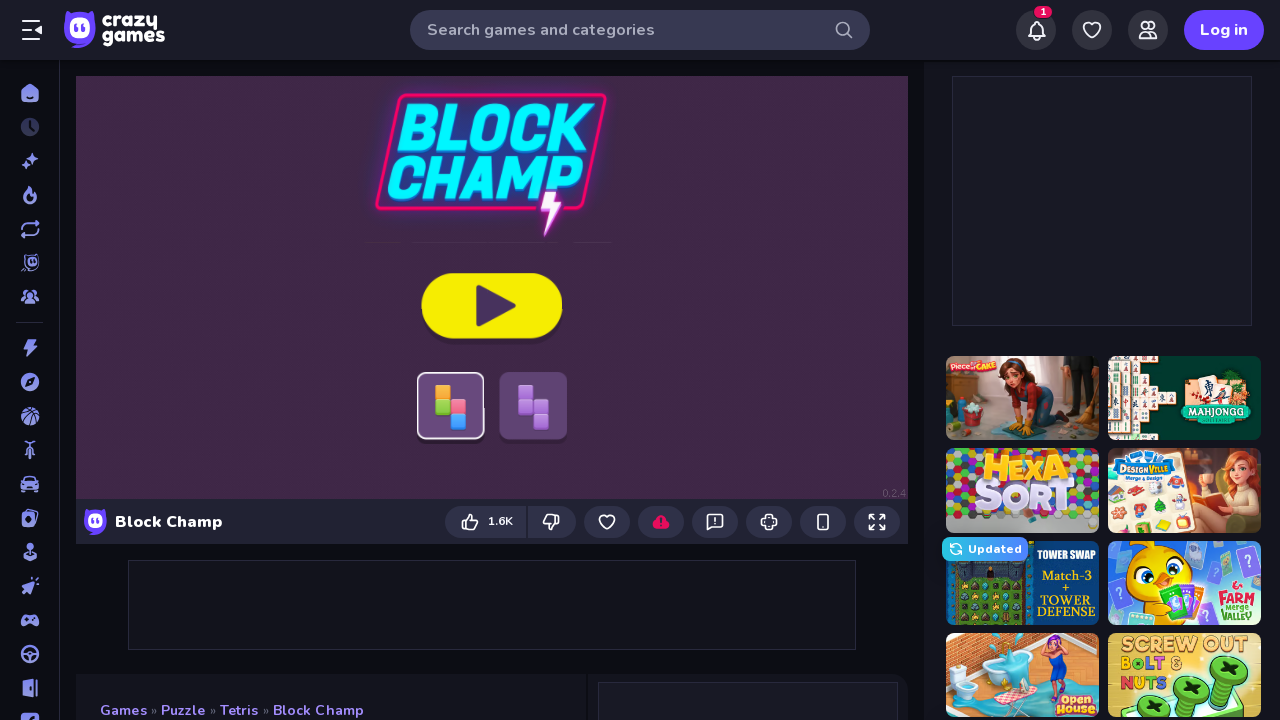

Game iframe appeared
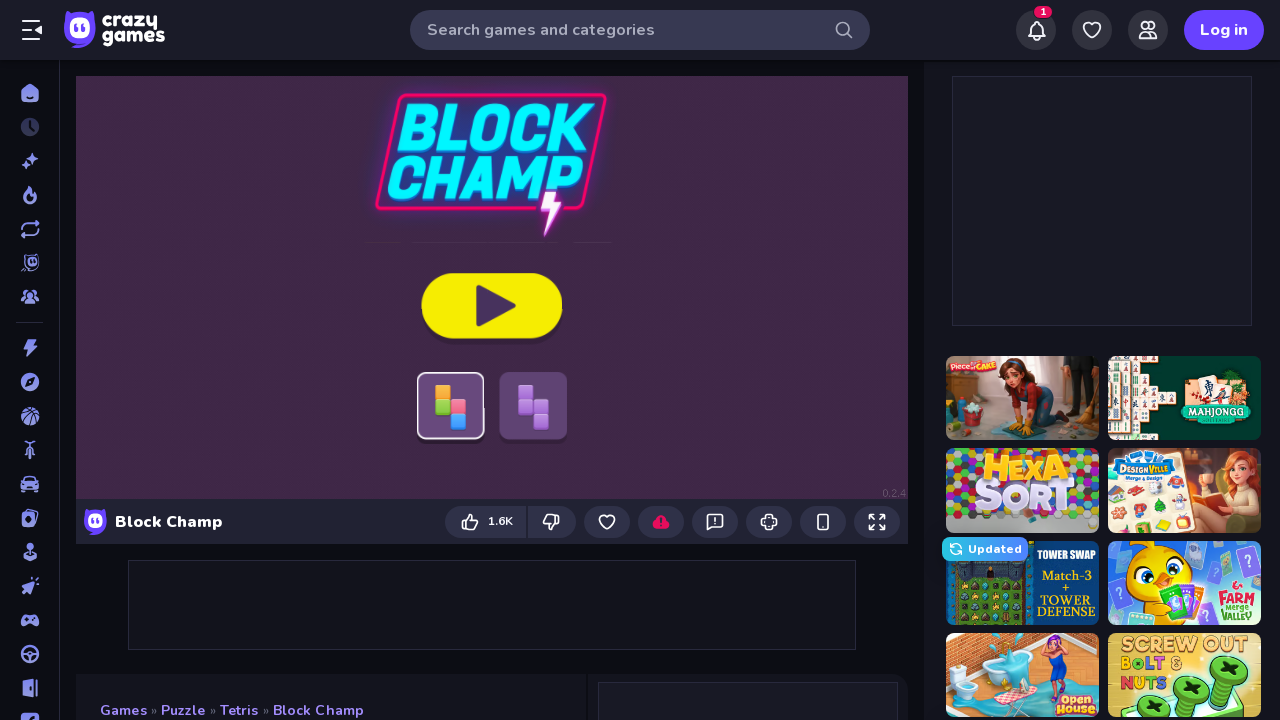

Located game iframe element
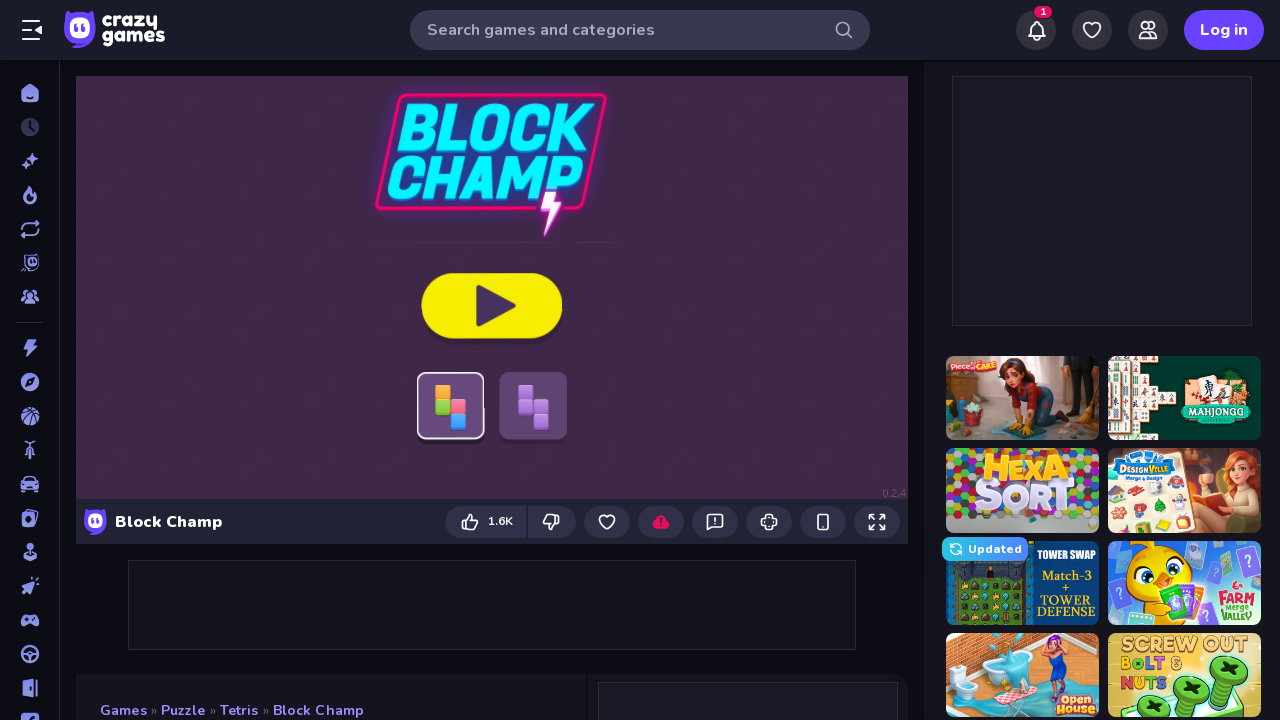

Switched context to game iframe
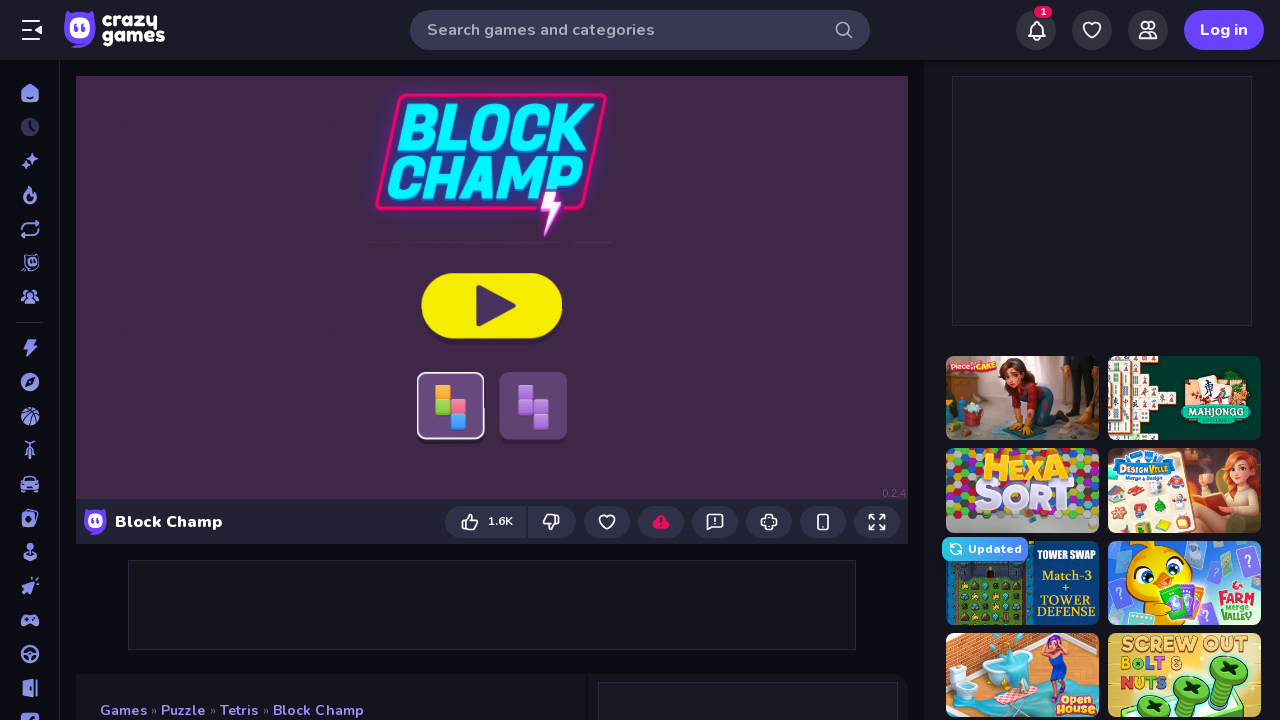

Waited 5 seconds for iframe content to load
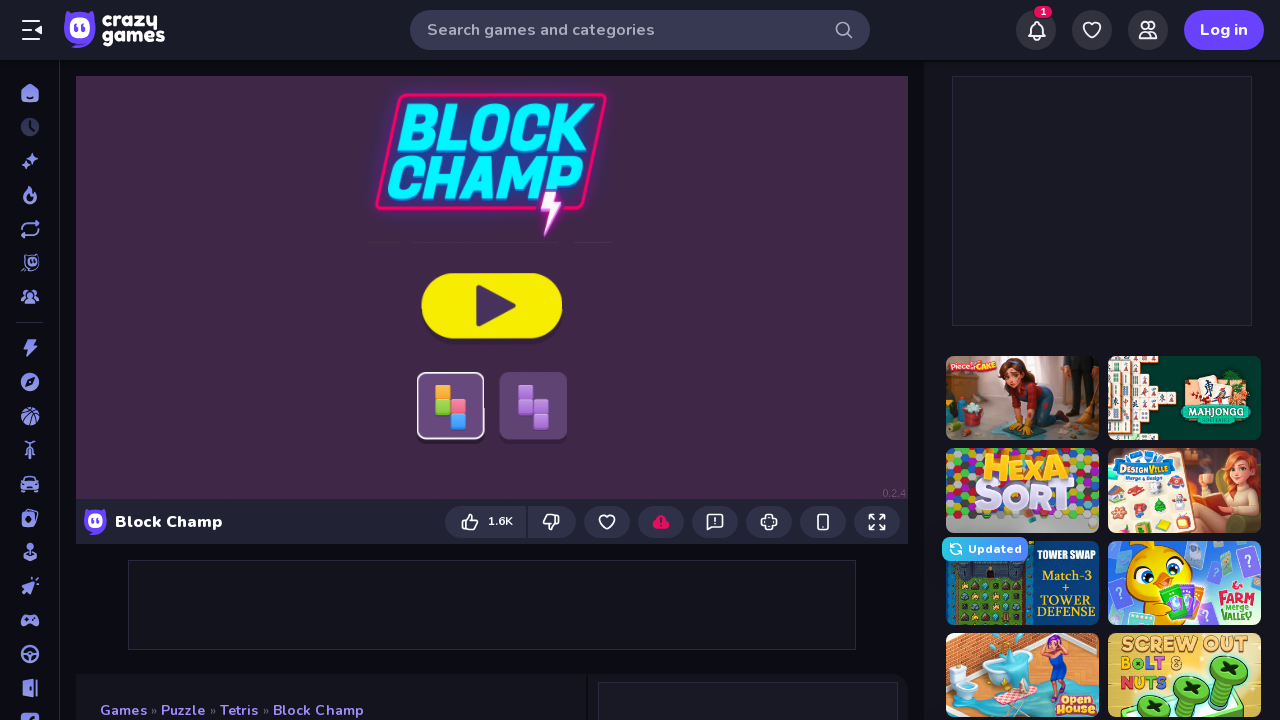

Located nested game iframe
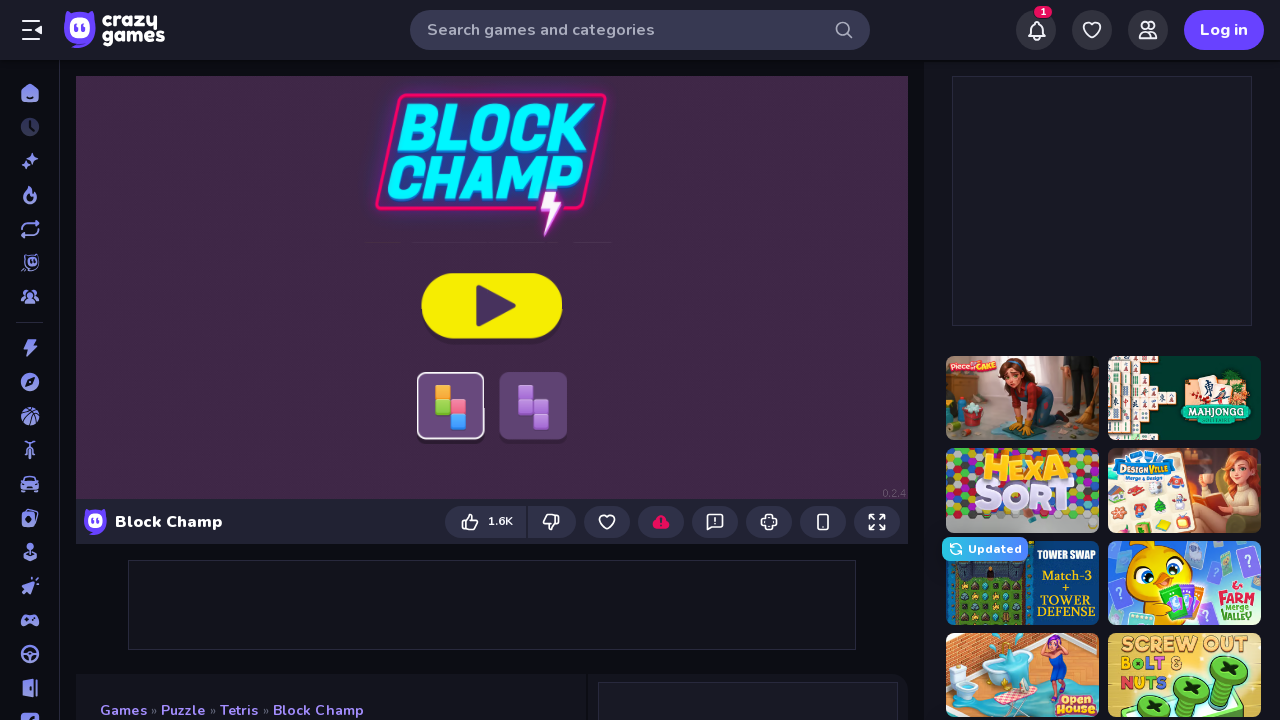

Switched context to nested game iframe
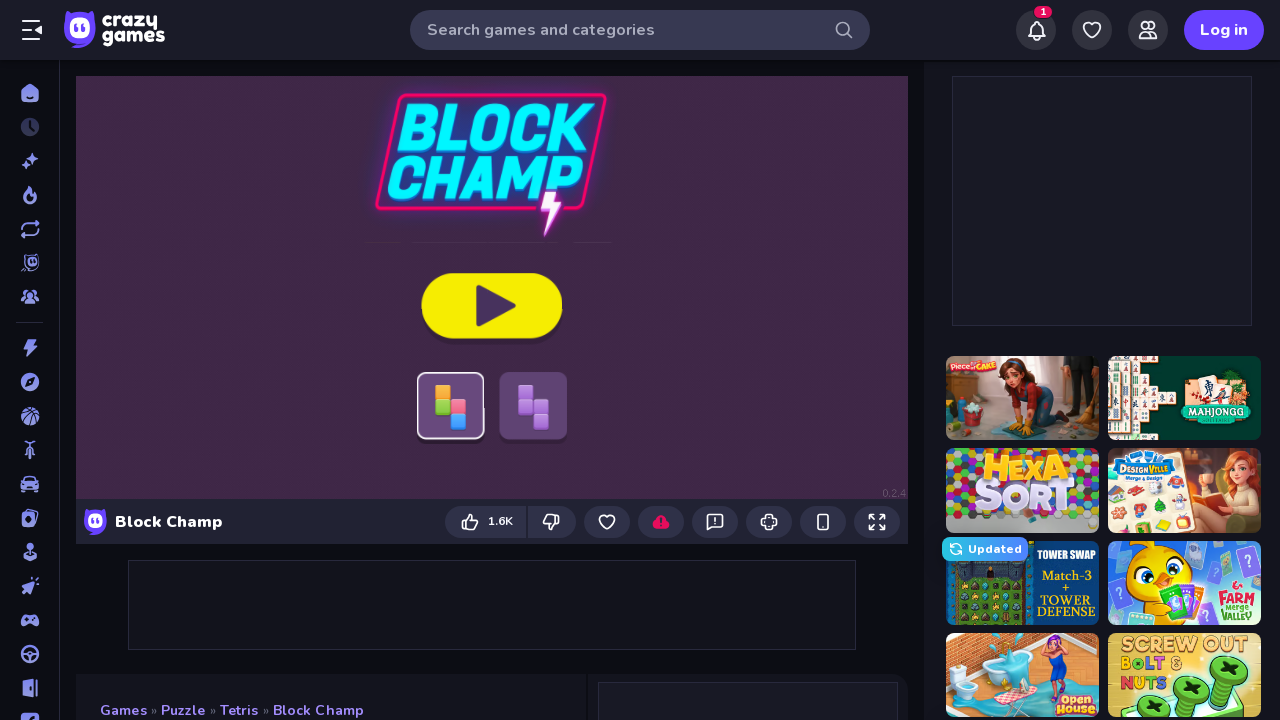

Waited 5 seconds for nested iframe content to load
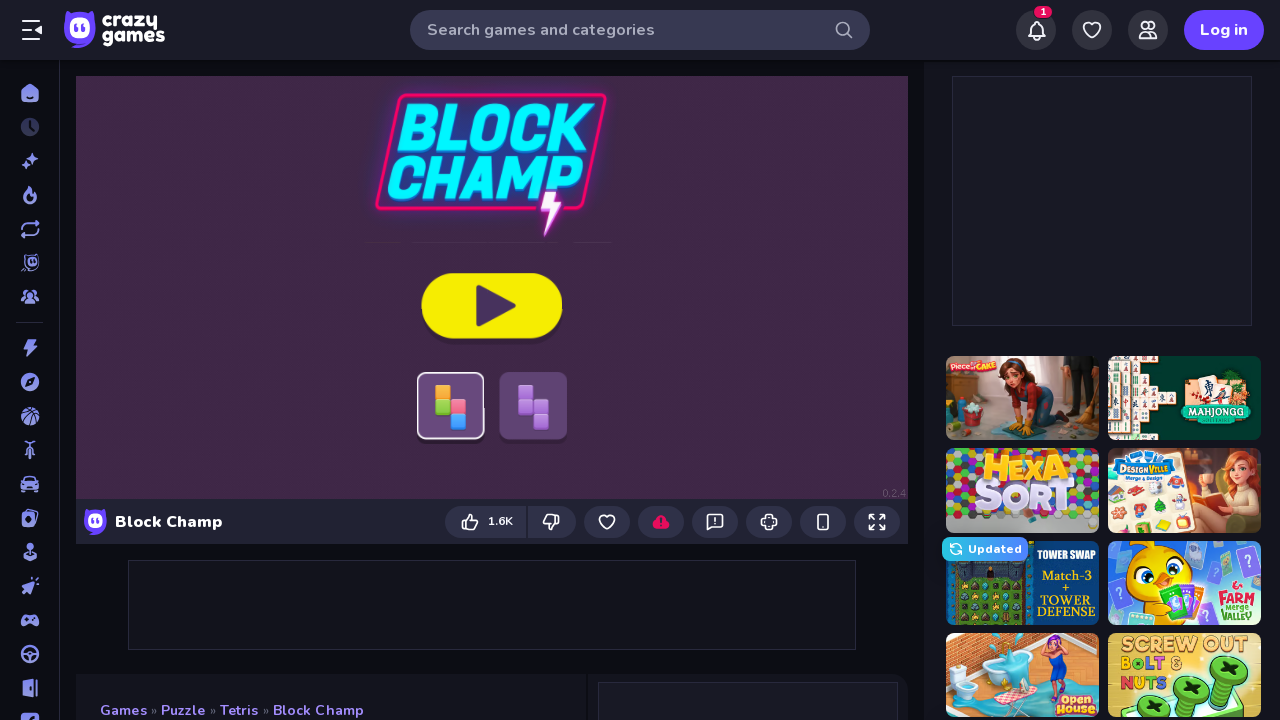

Located game canvas element
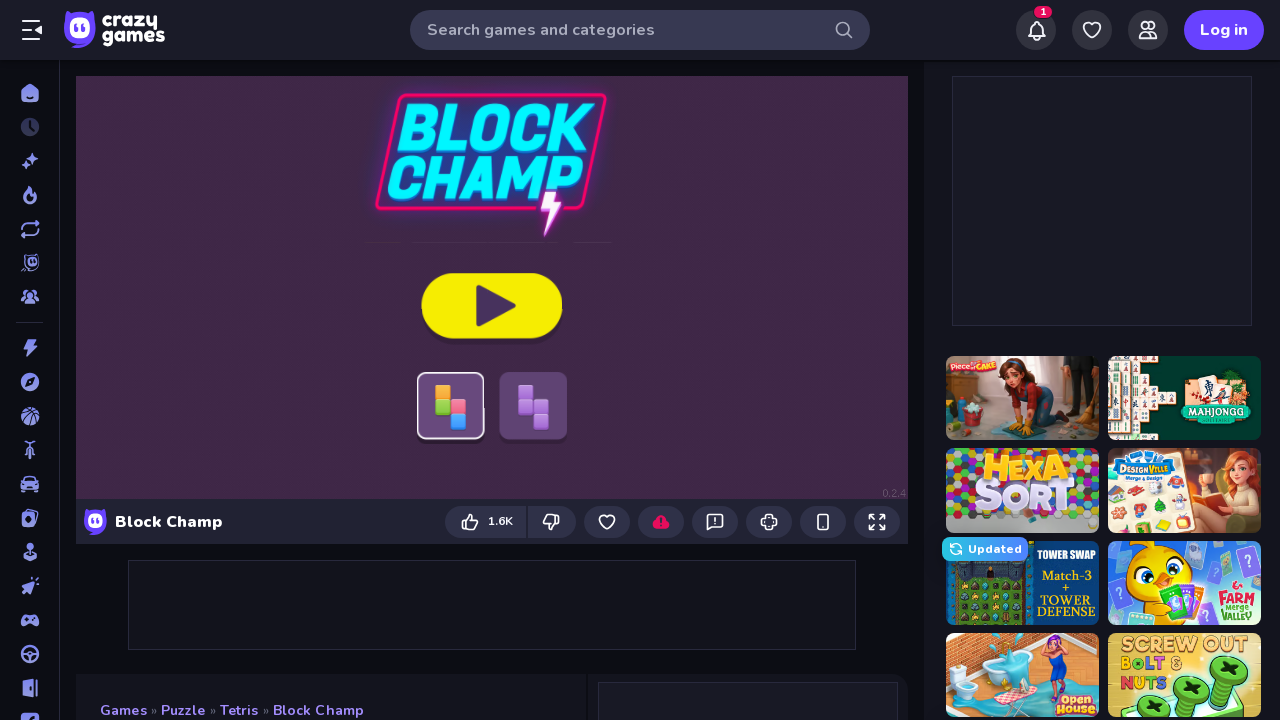

Retrieved canvas bounding box
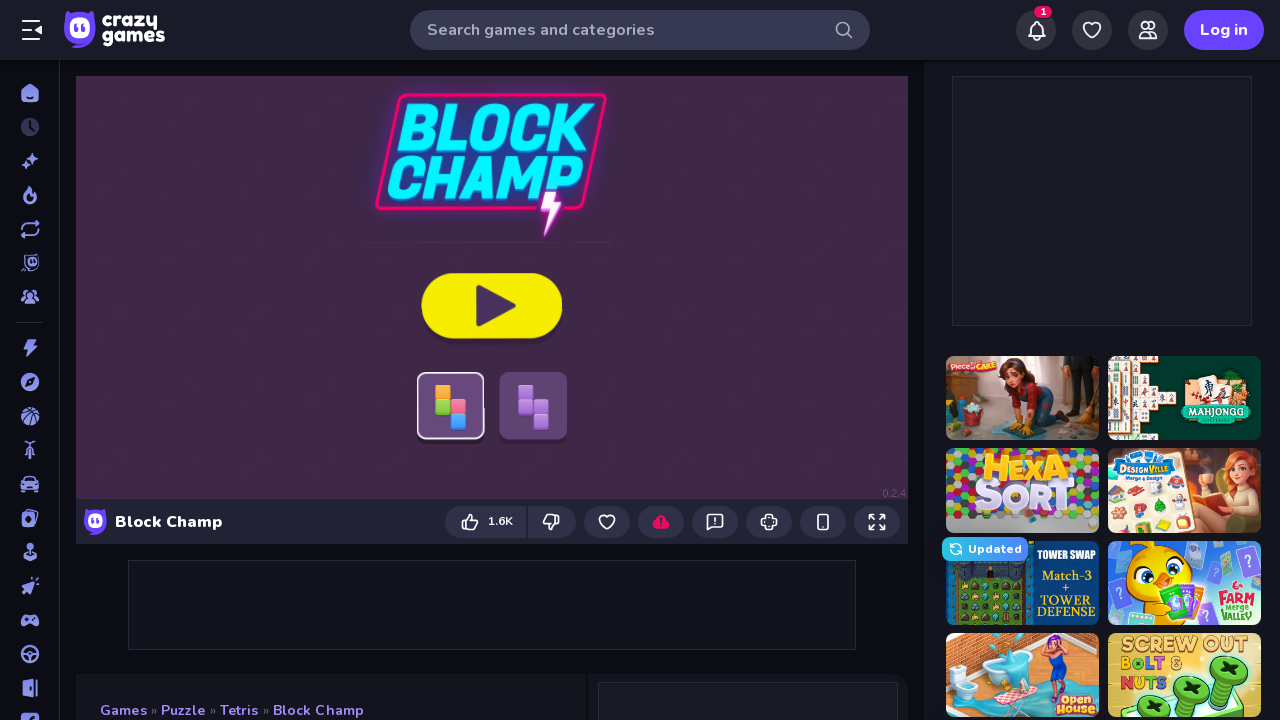

Retrieved nested iframe bounding box
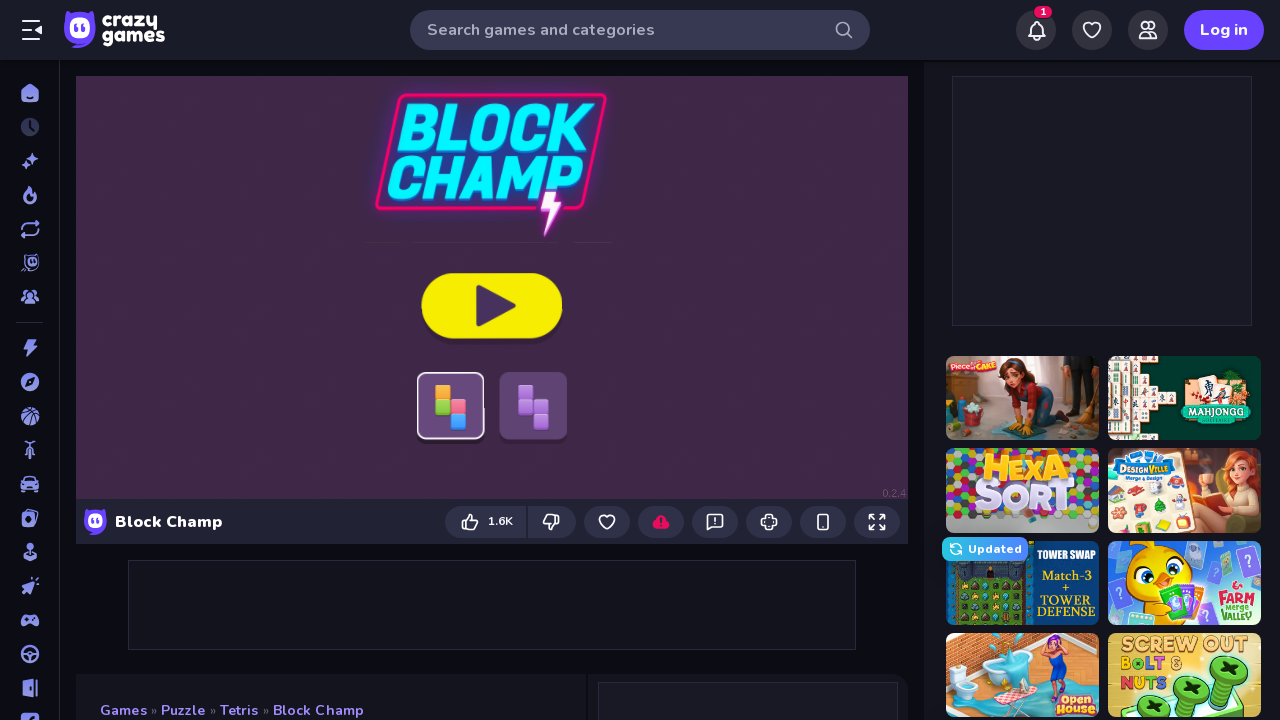

Moved mouse to source position for move 1 at (568, 512)
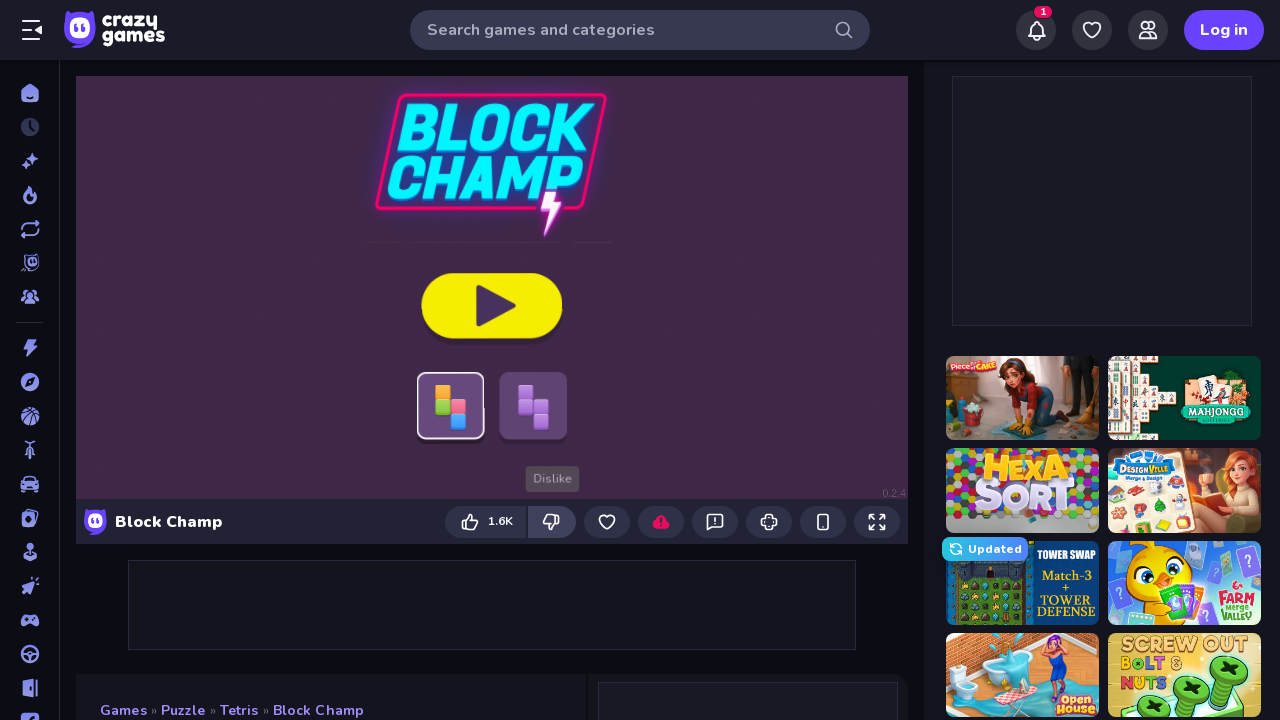

Pressed mouse button down for move 1 at (568, 512)
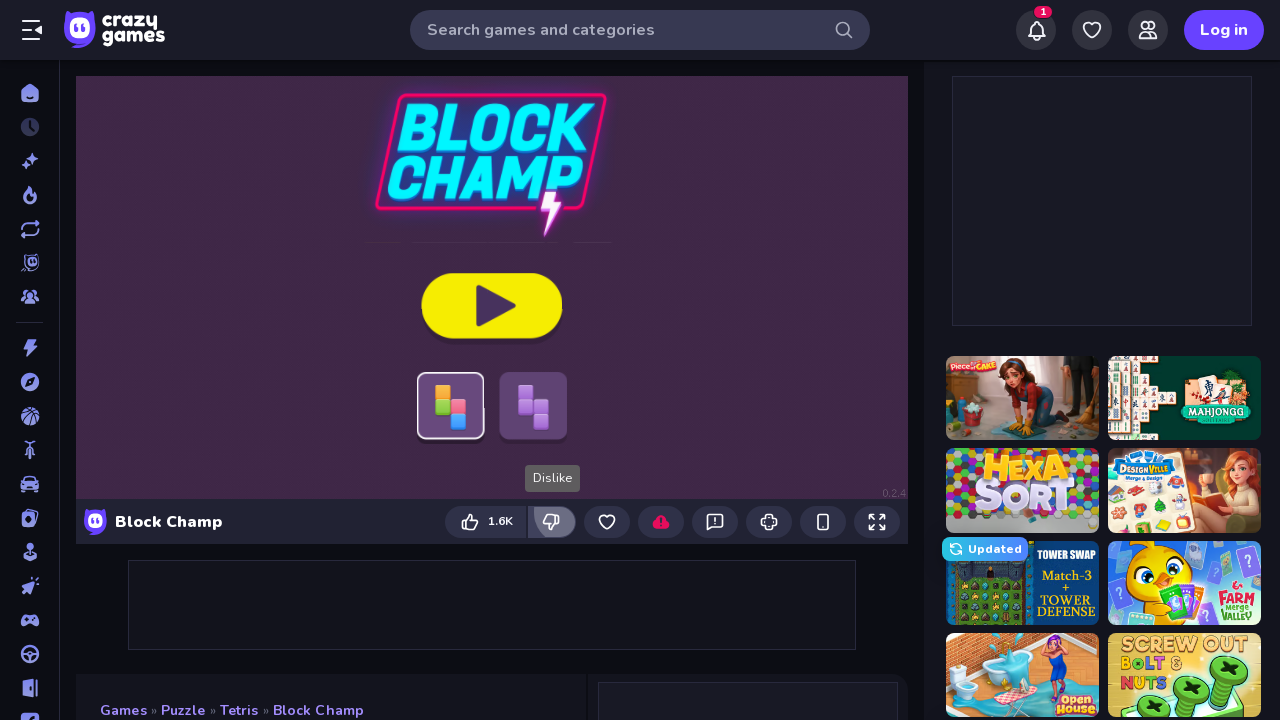

Dragged game piece to target position for move 1 at (363, 456)
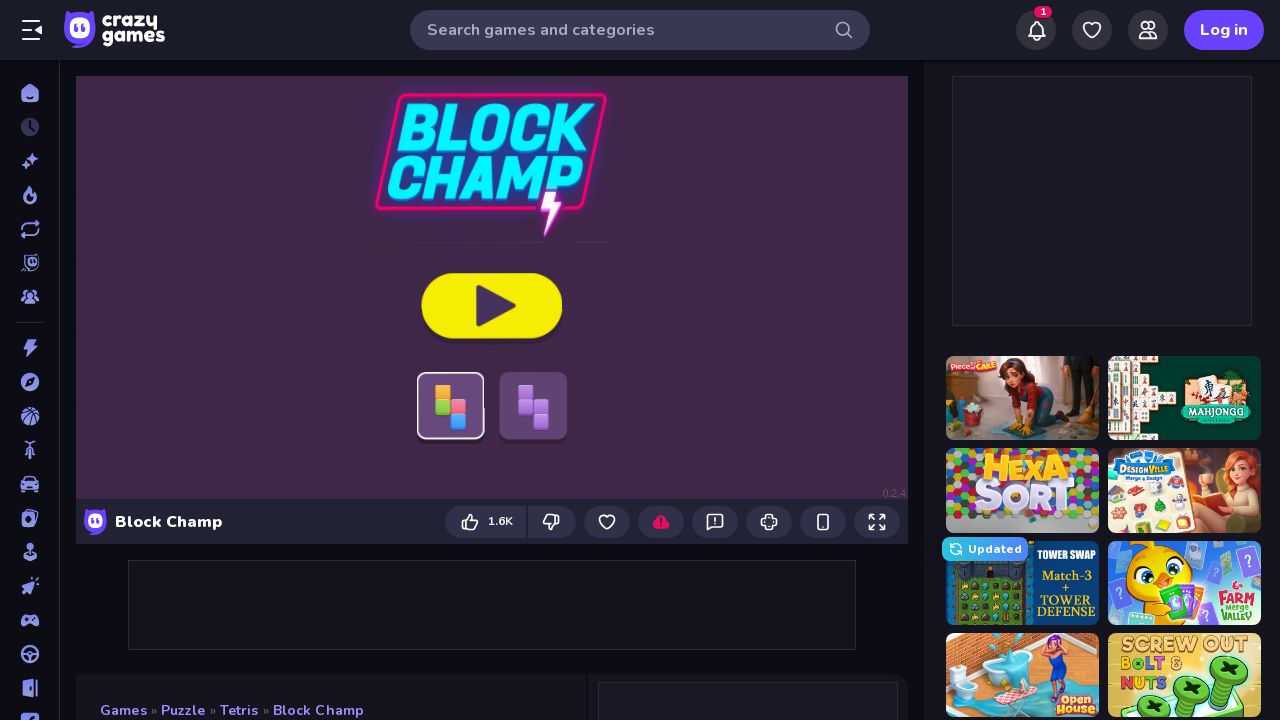

Released mouse button for move 1 at (363, 456)
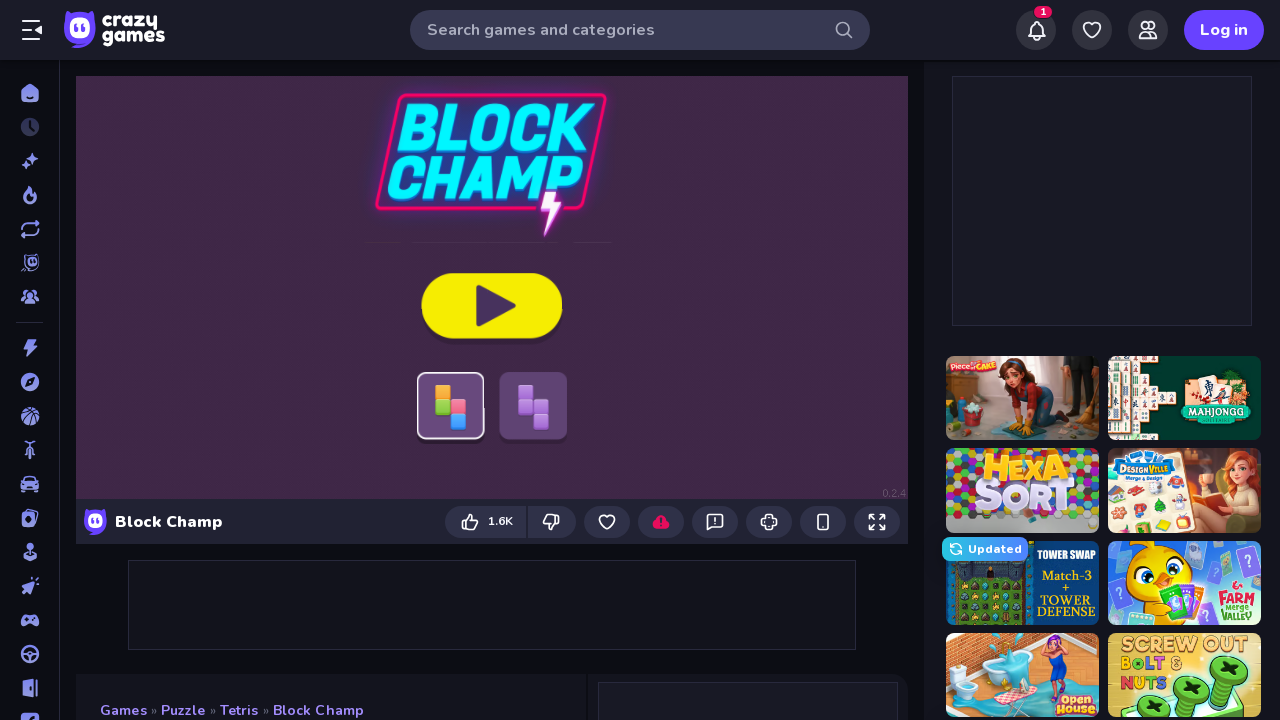

Waited 1 second before next move
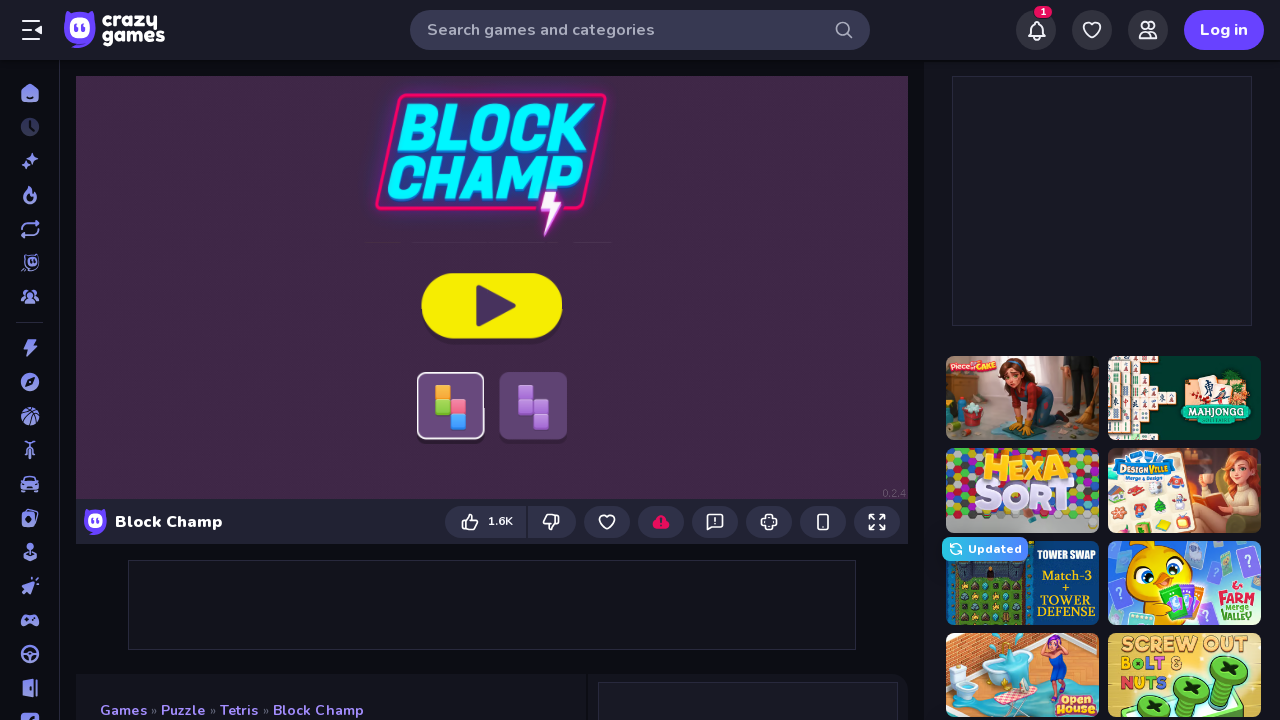

Moved mouse to source position for move 2 at (568, 512)
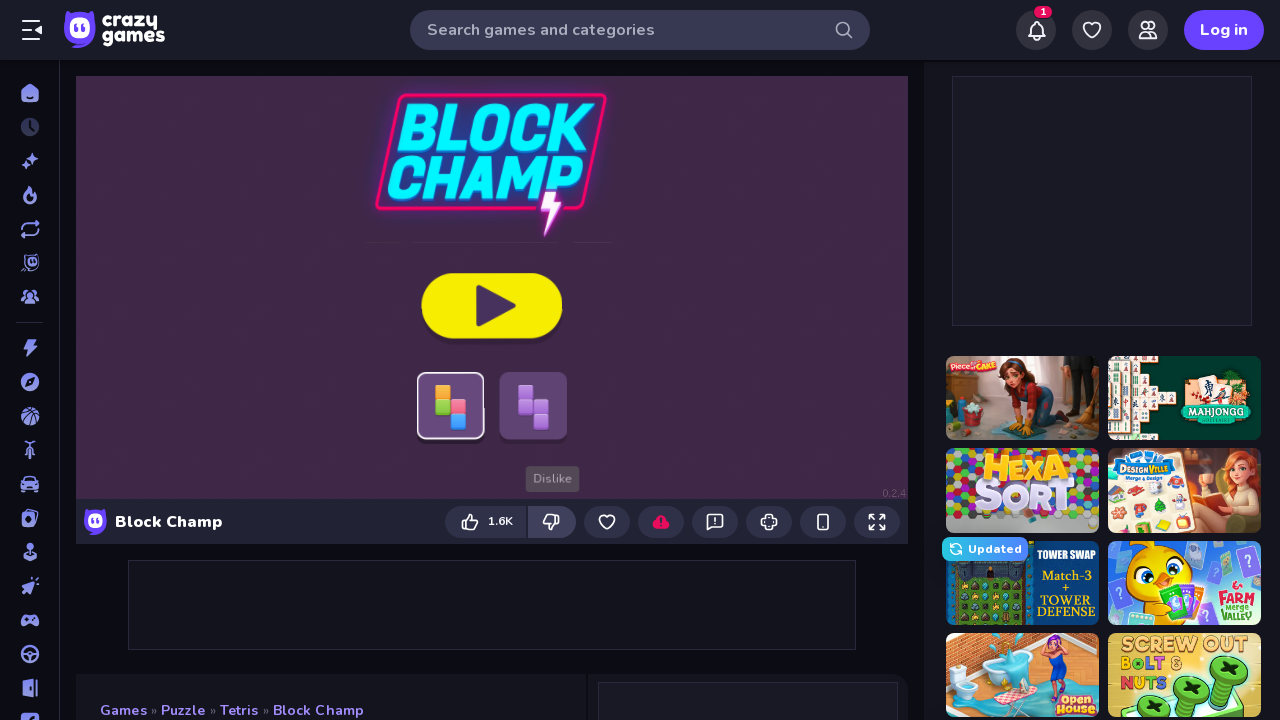

Pressed mouse button down for move 2 at (568, 512)
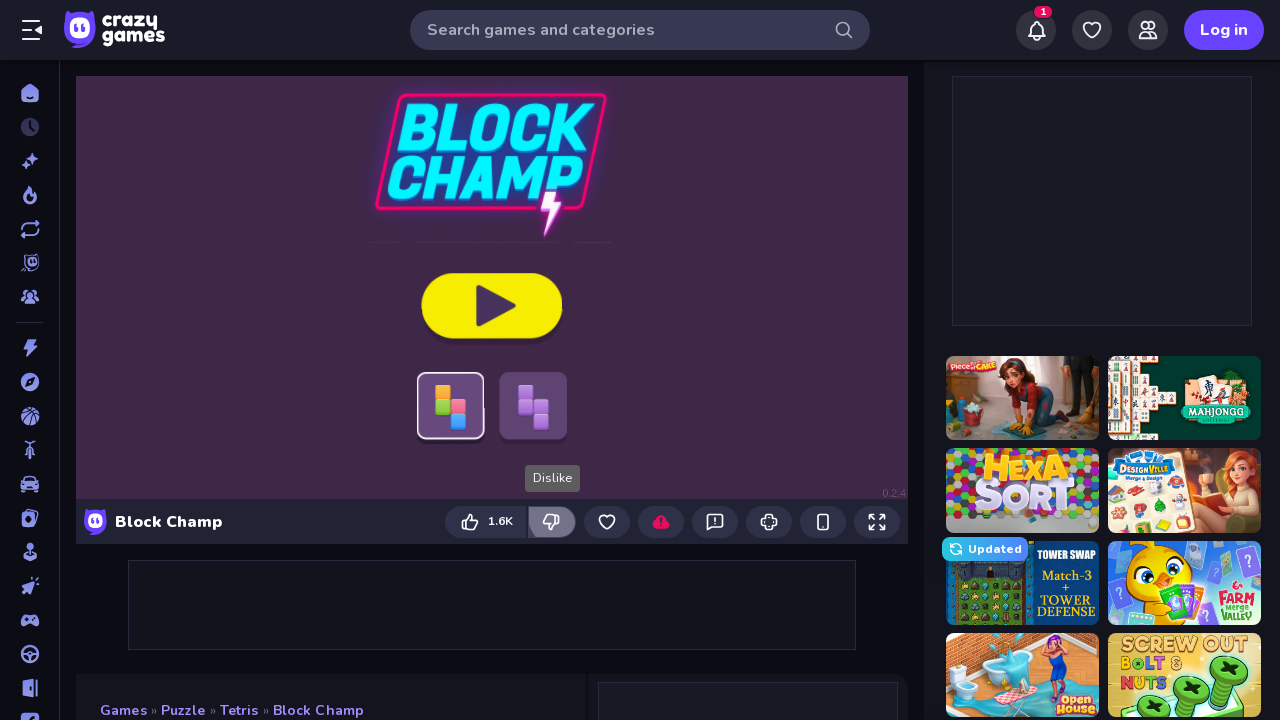

Dragged game piece to target position for move 2 at (807, 314)
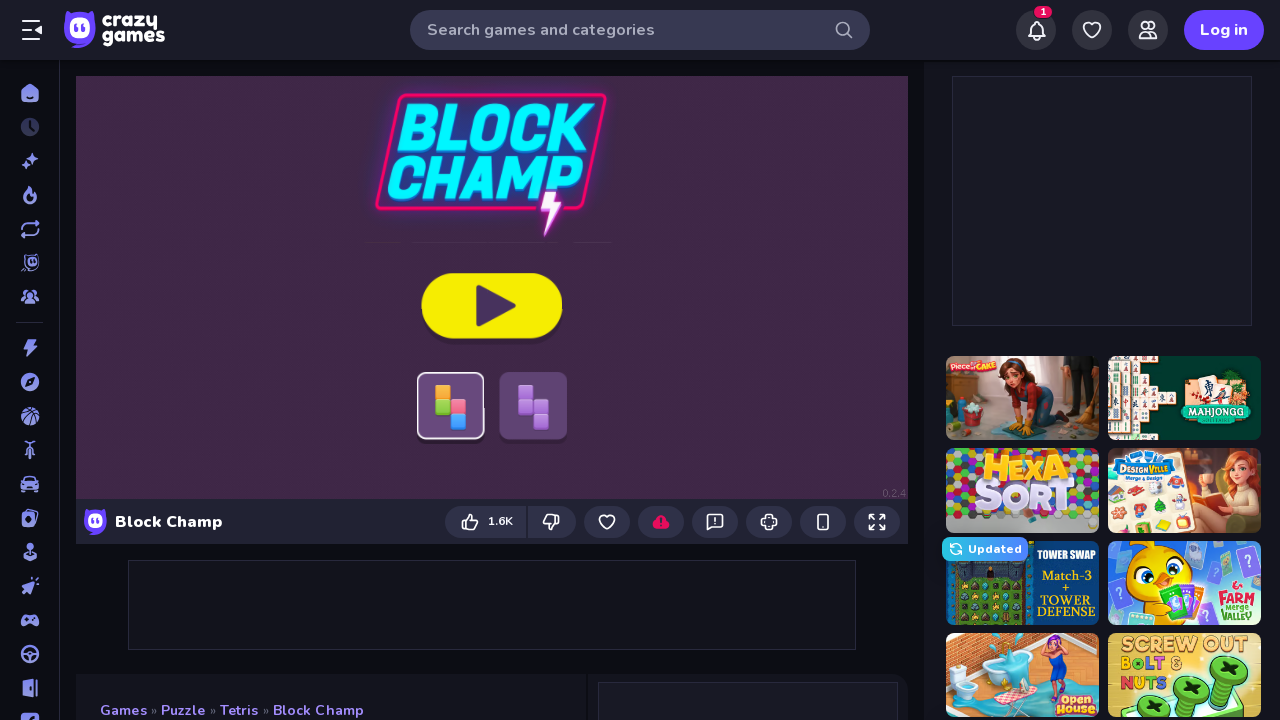

Released mouse button for move 2 at (807, 314)
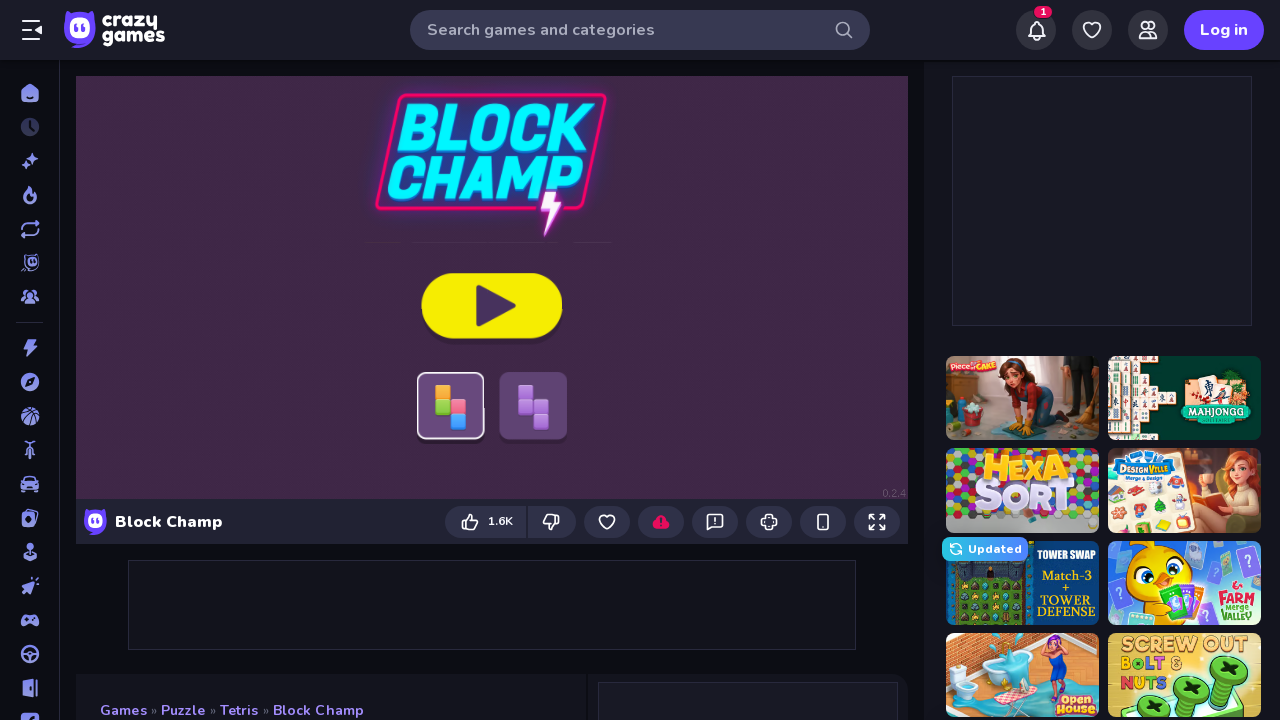

Waited 1 second before next move
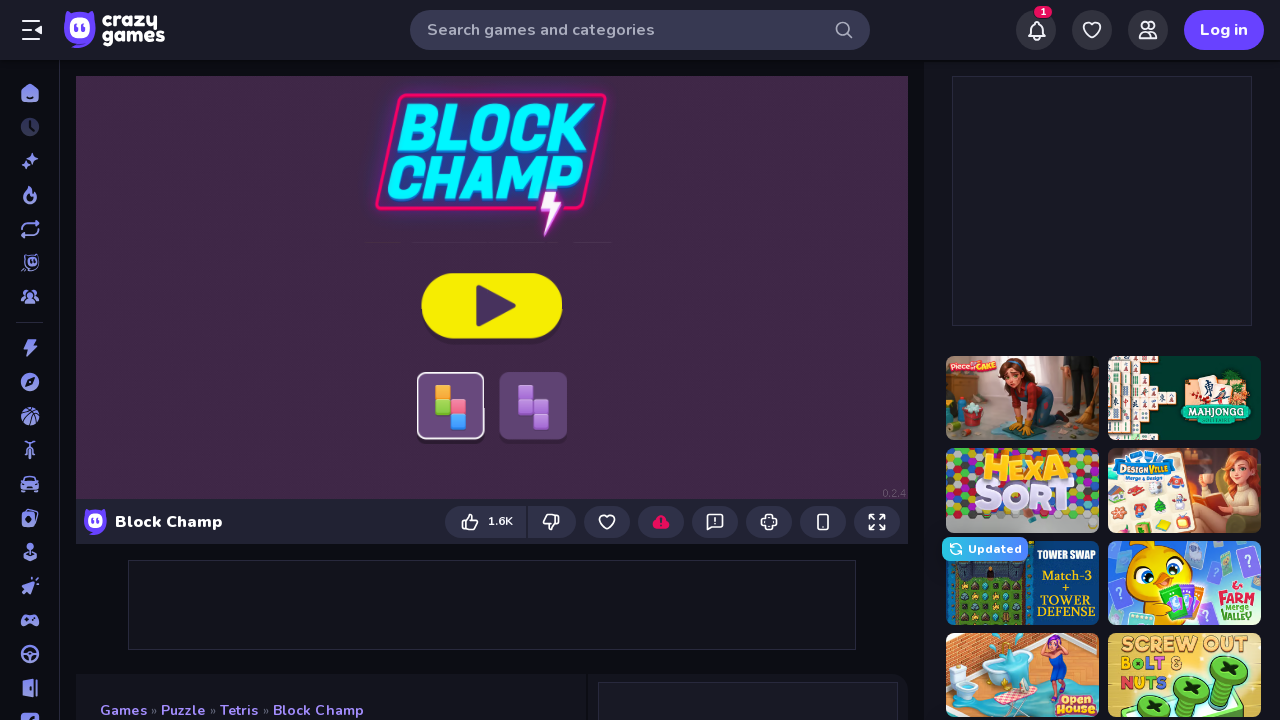

Moved mouse to source position for move 3 at (568, 512)
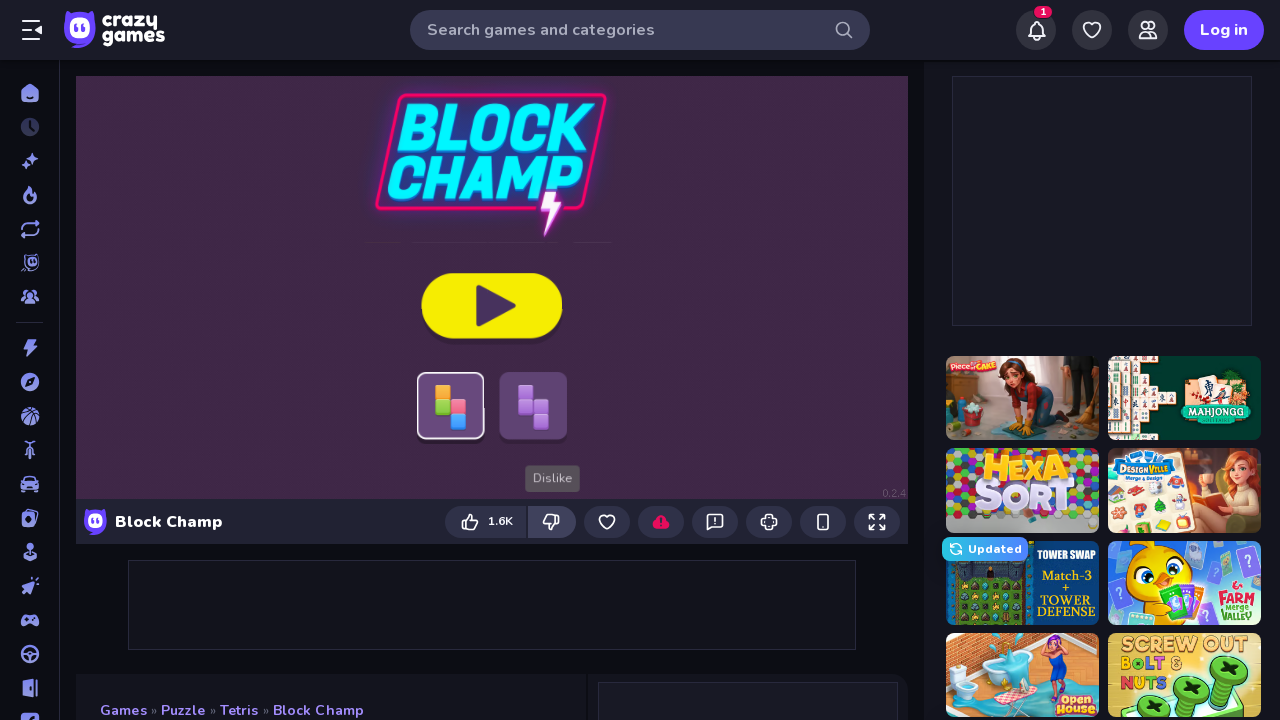

Pressed mouse button down for move 3 at (568, 512)
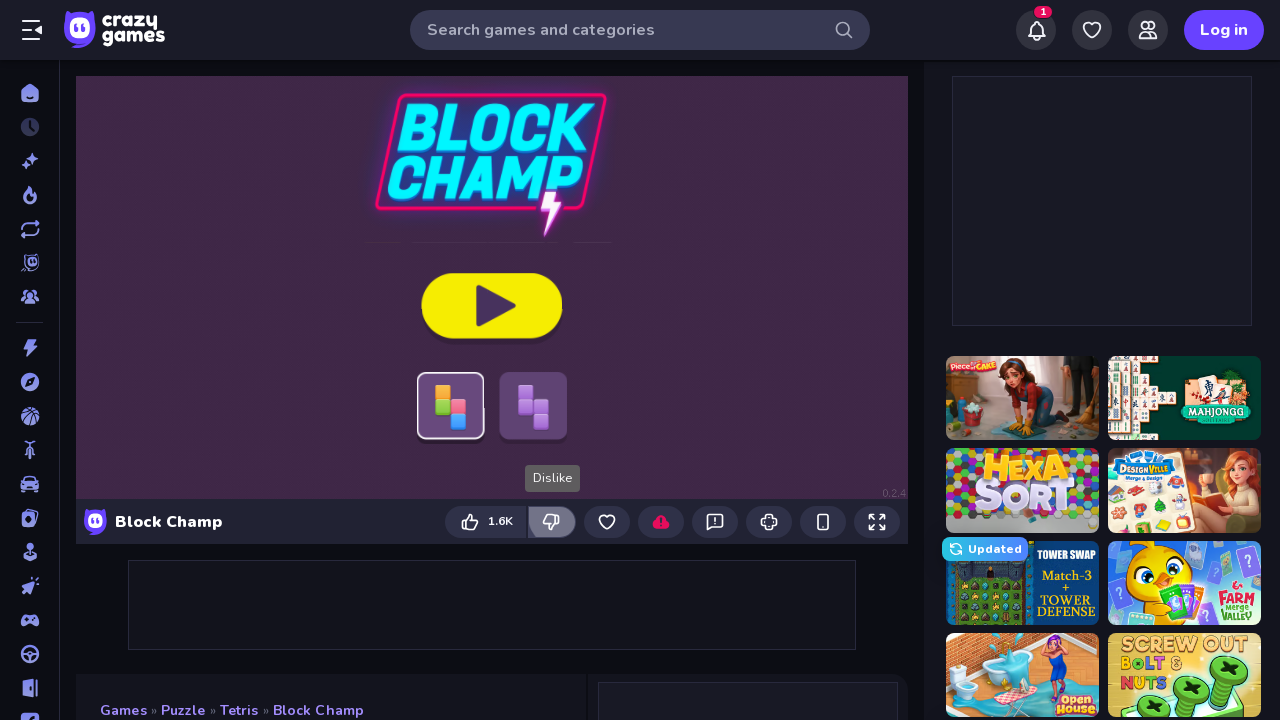

Dragged game piece to target position for move 3 at (798, 243)
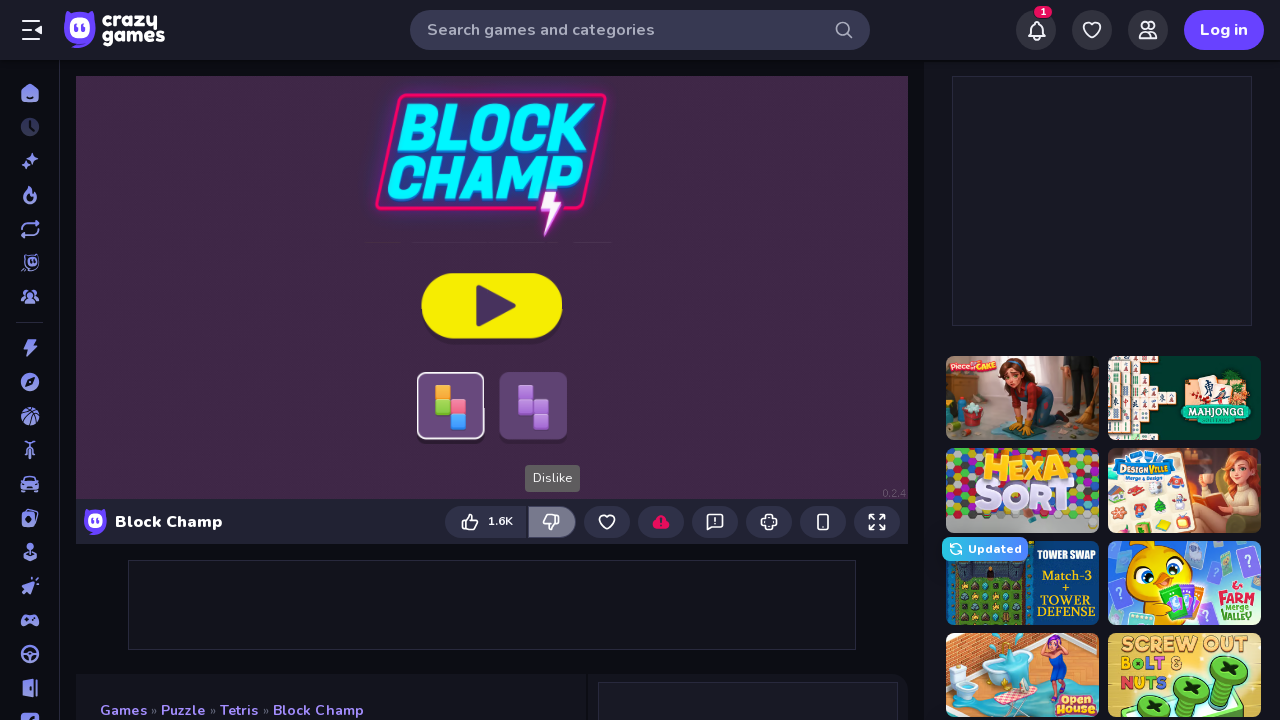

Released mouse button for move 3 at (798, 243)
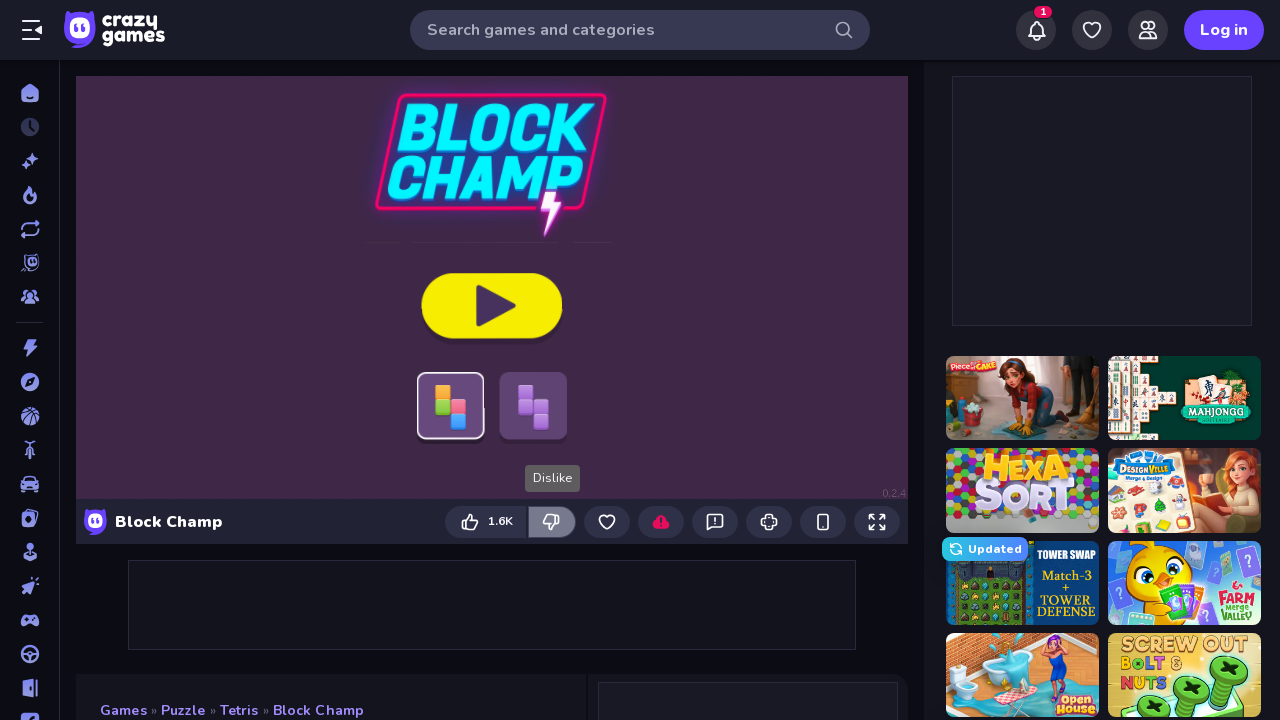

Waited 1 second before next move
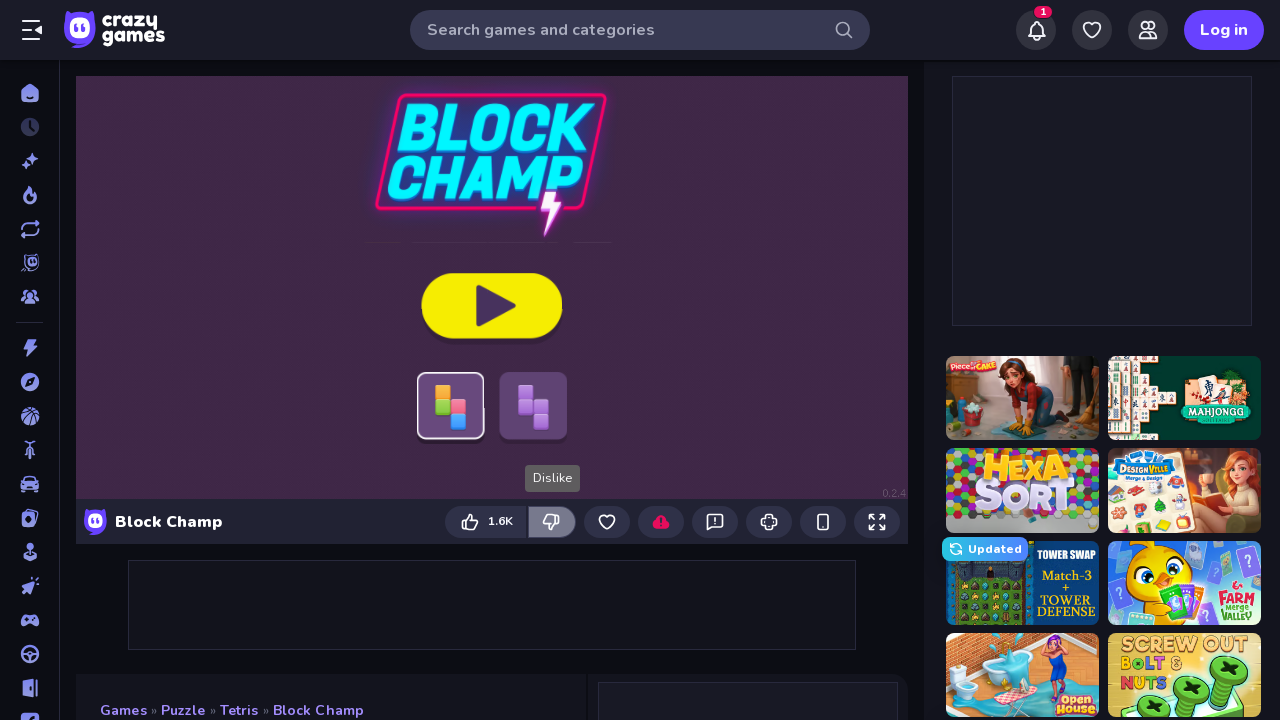

Moved mouse to source position for move 4 at (568, 512)
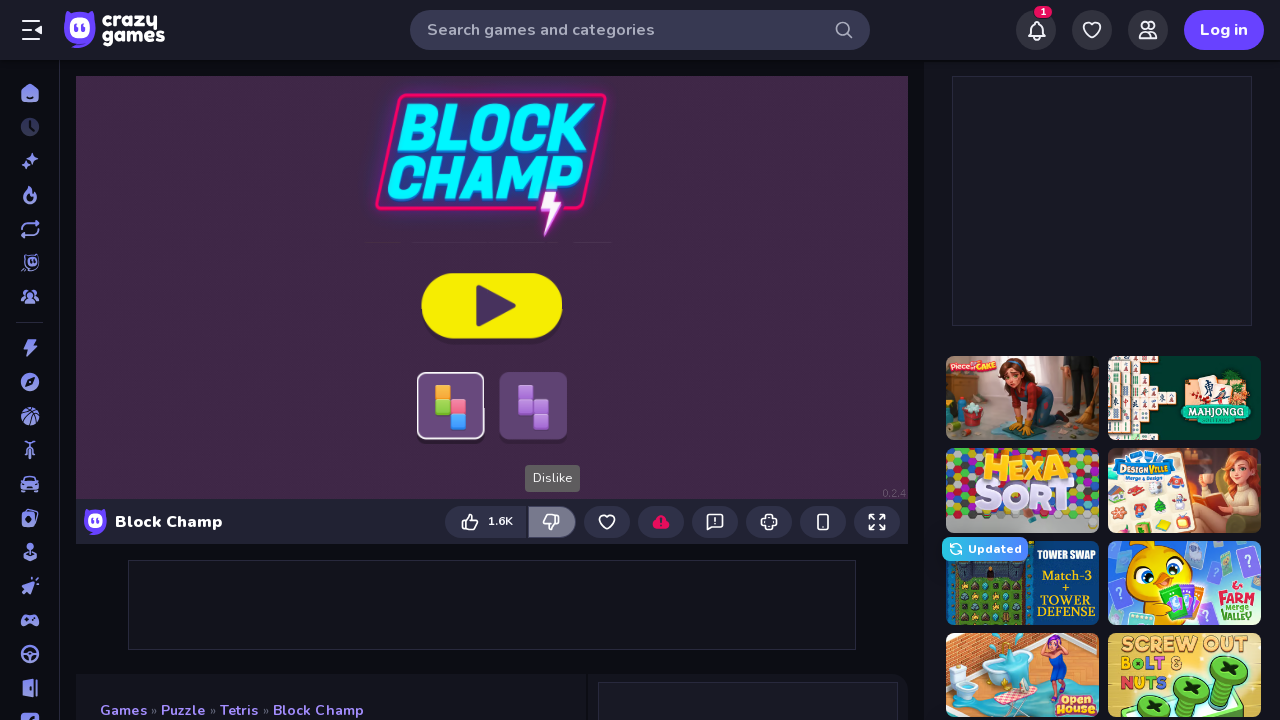

Pressed mouse button down for move 4 at (568, 512)
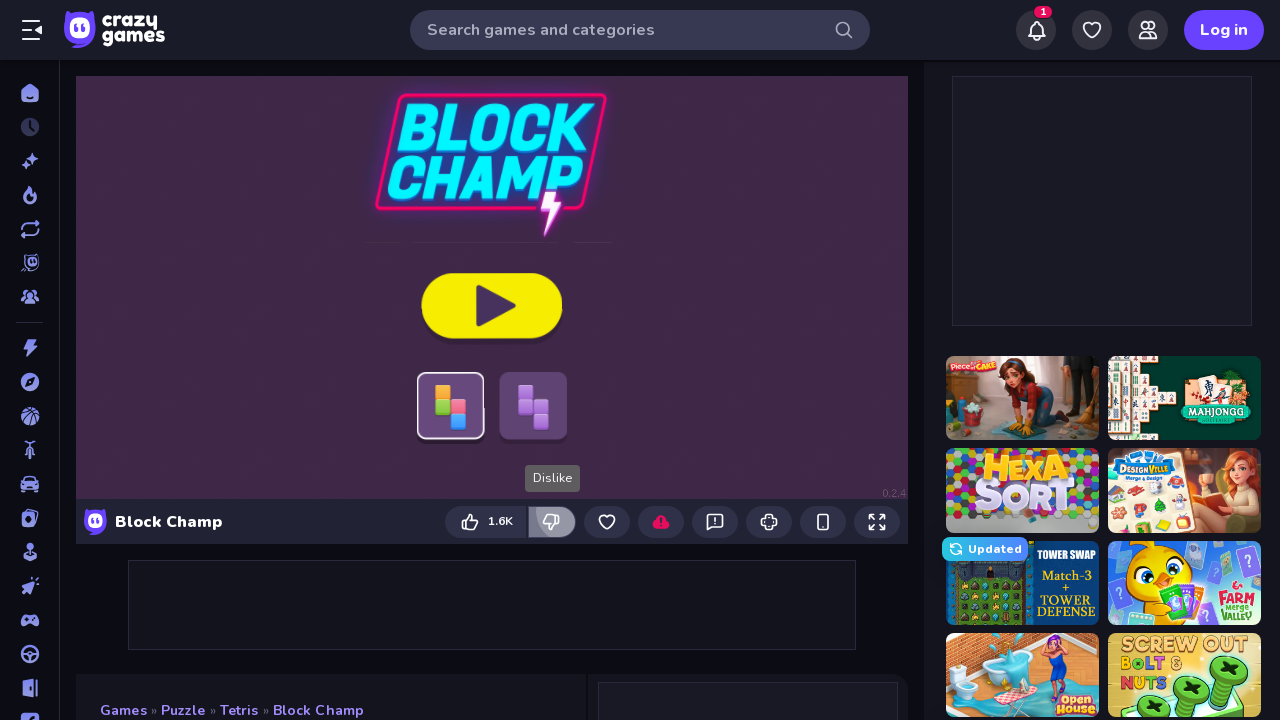

Dragged game piece to target position for move 4 at (818, 364)
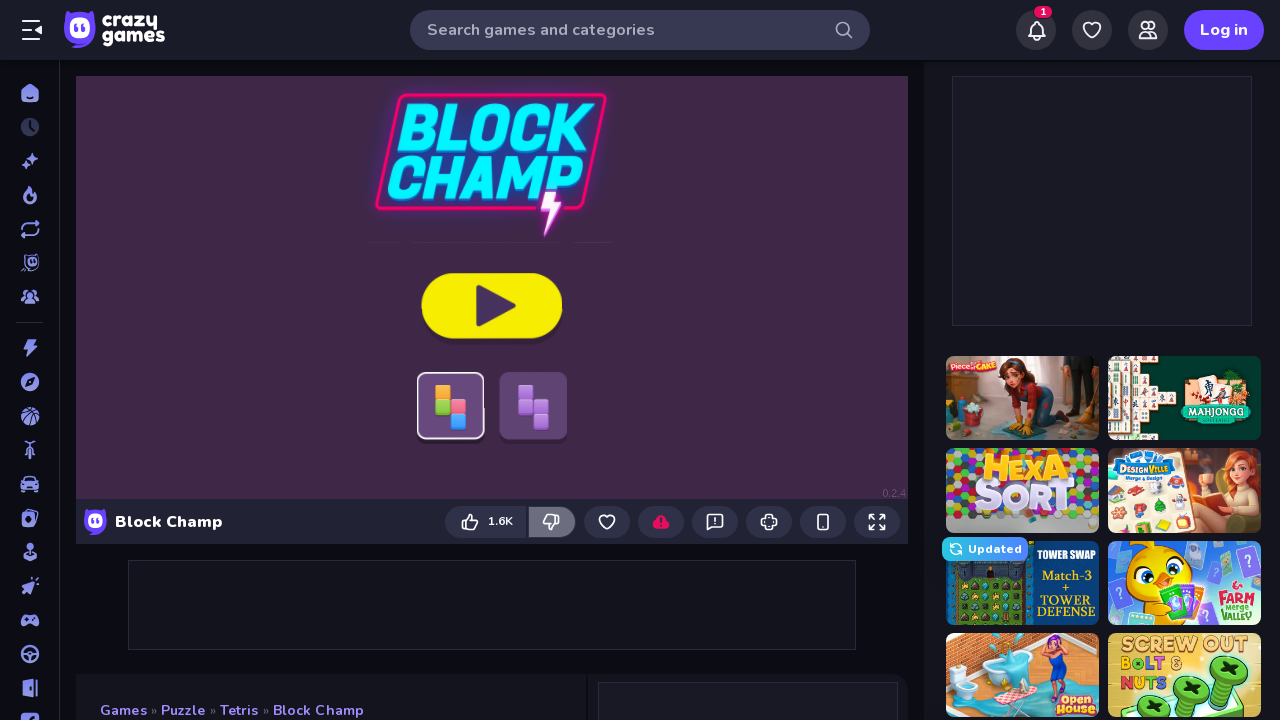

Released mouse button for move 4 at (818, 364)
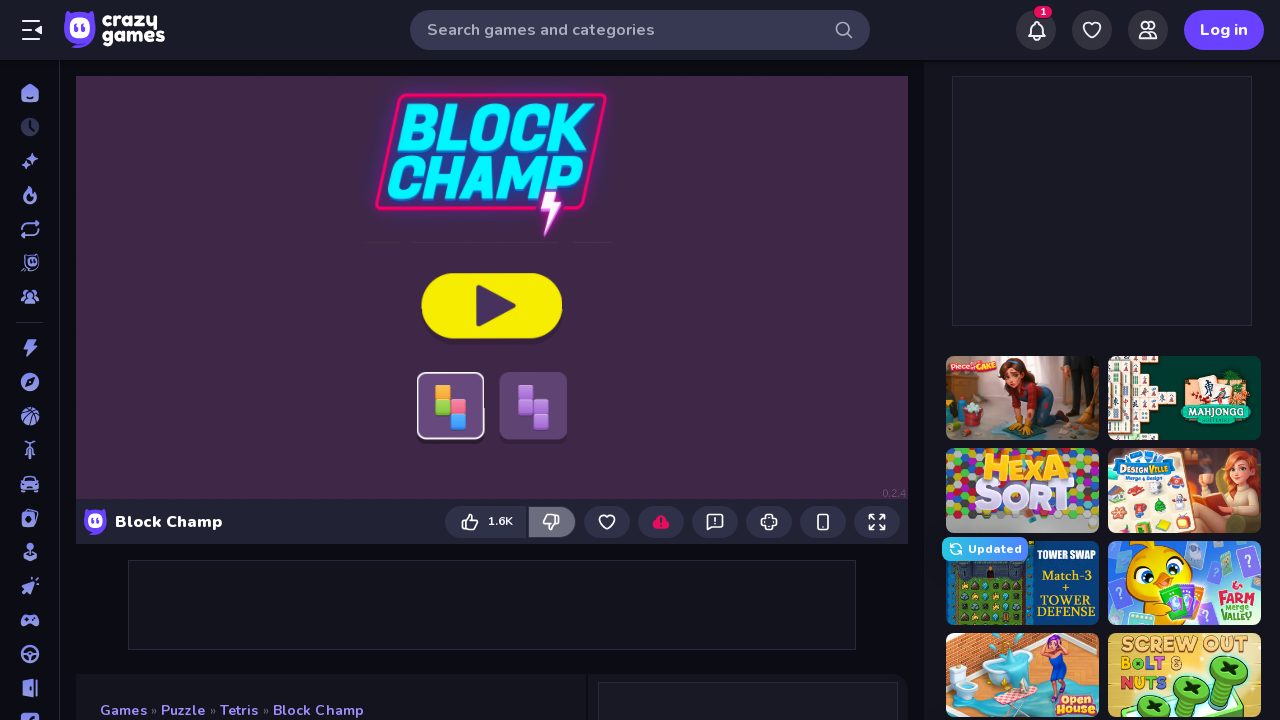

Waited 1 second before next move
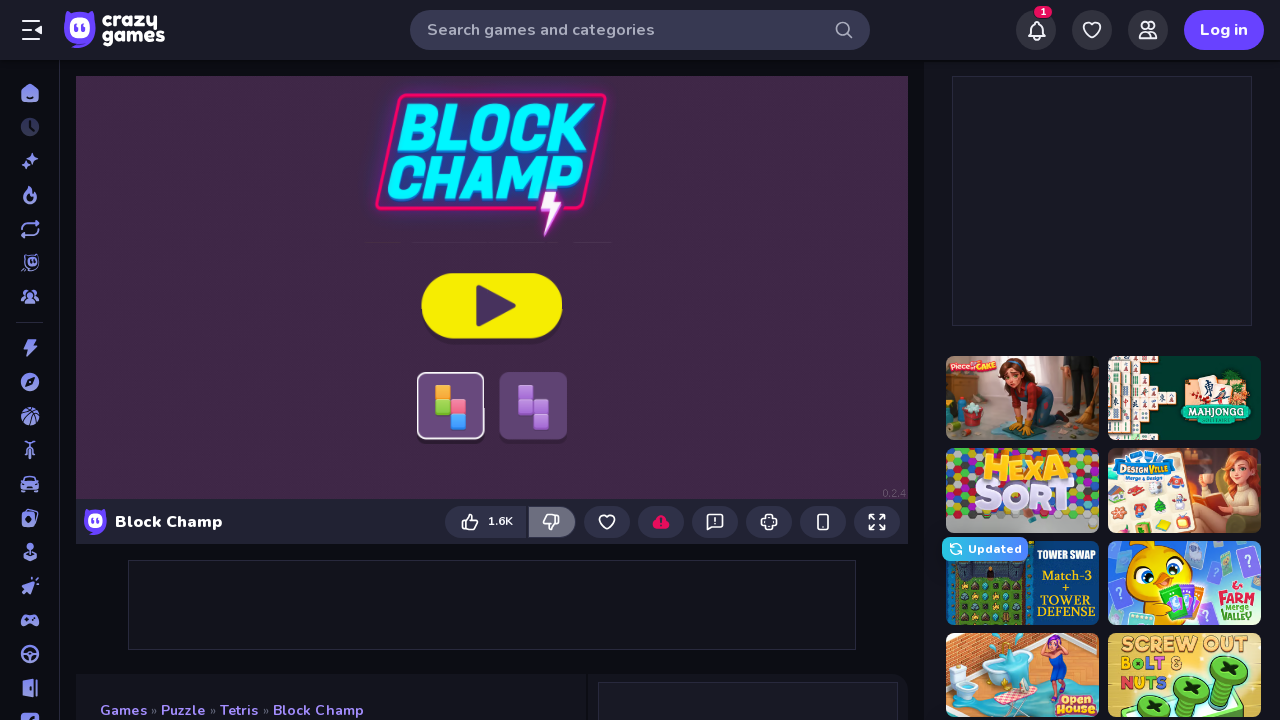

Moved mouse to source position for move 5 at (568, 512)
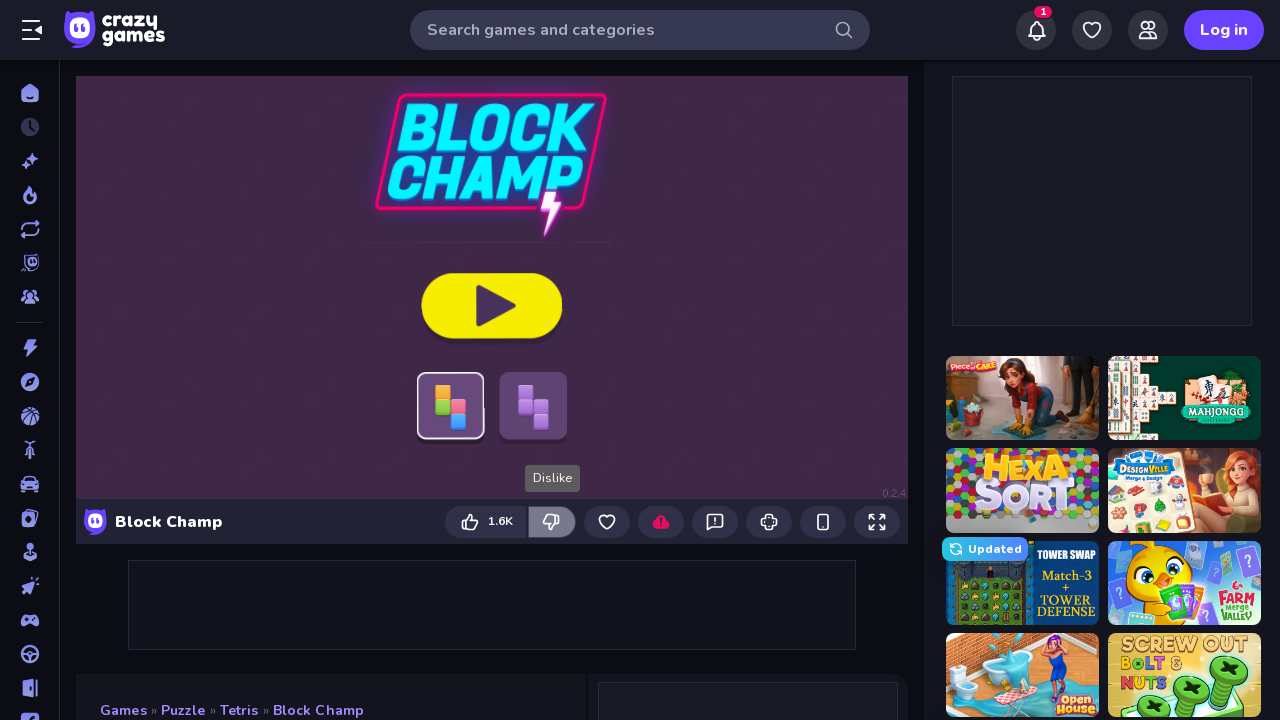

Pressed mouse button down for move 5 at (568, 512)
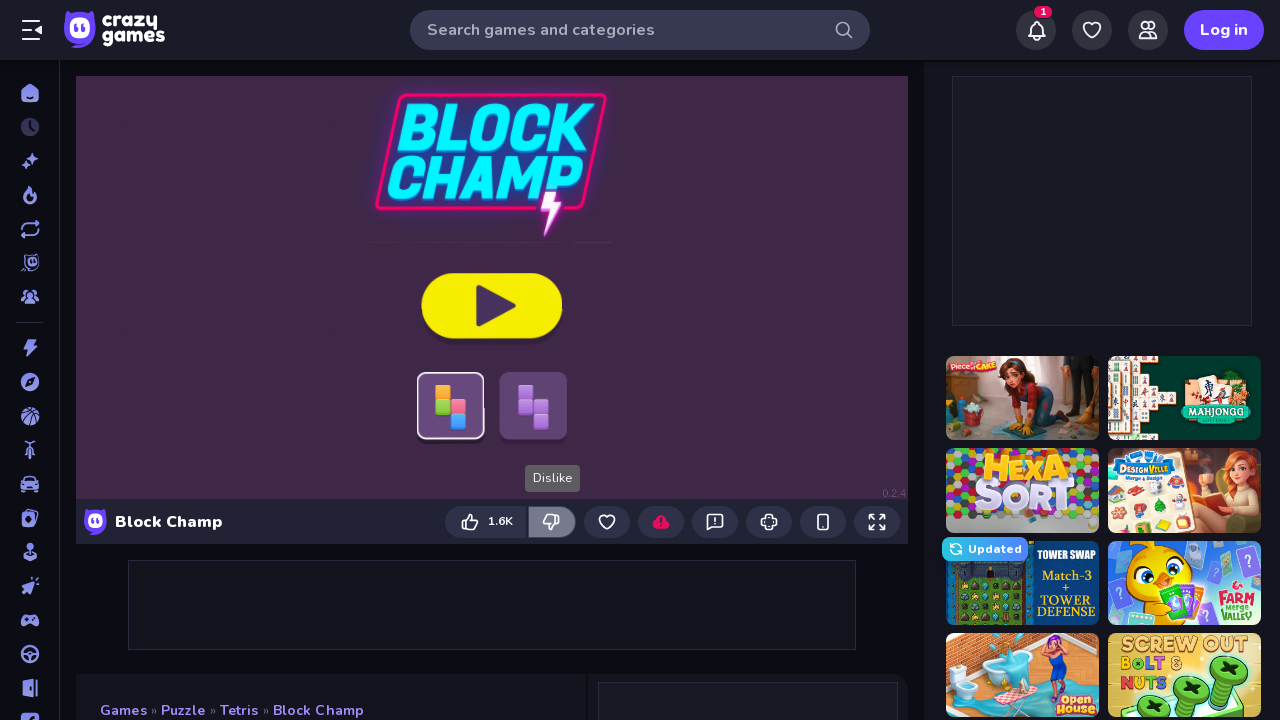

Dragged game piece to target position for move 5 at (563, 344)
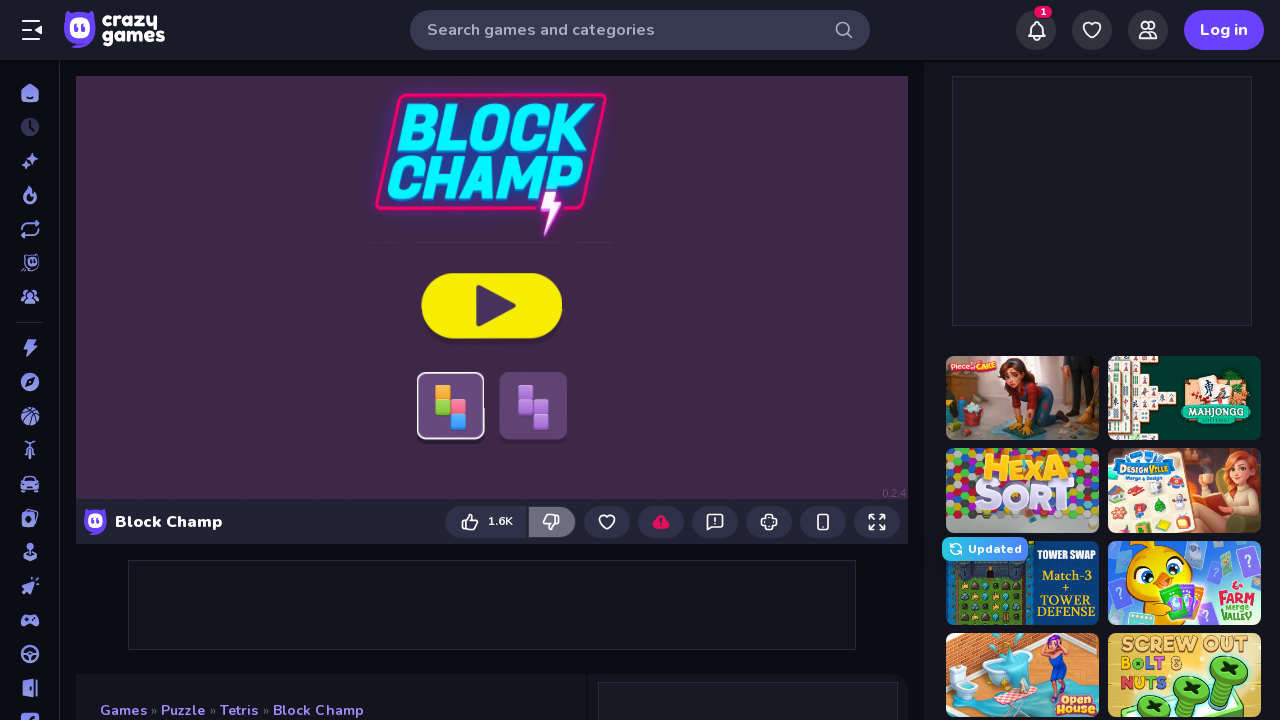

Released mouse button for move 5 at (563, 344)
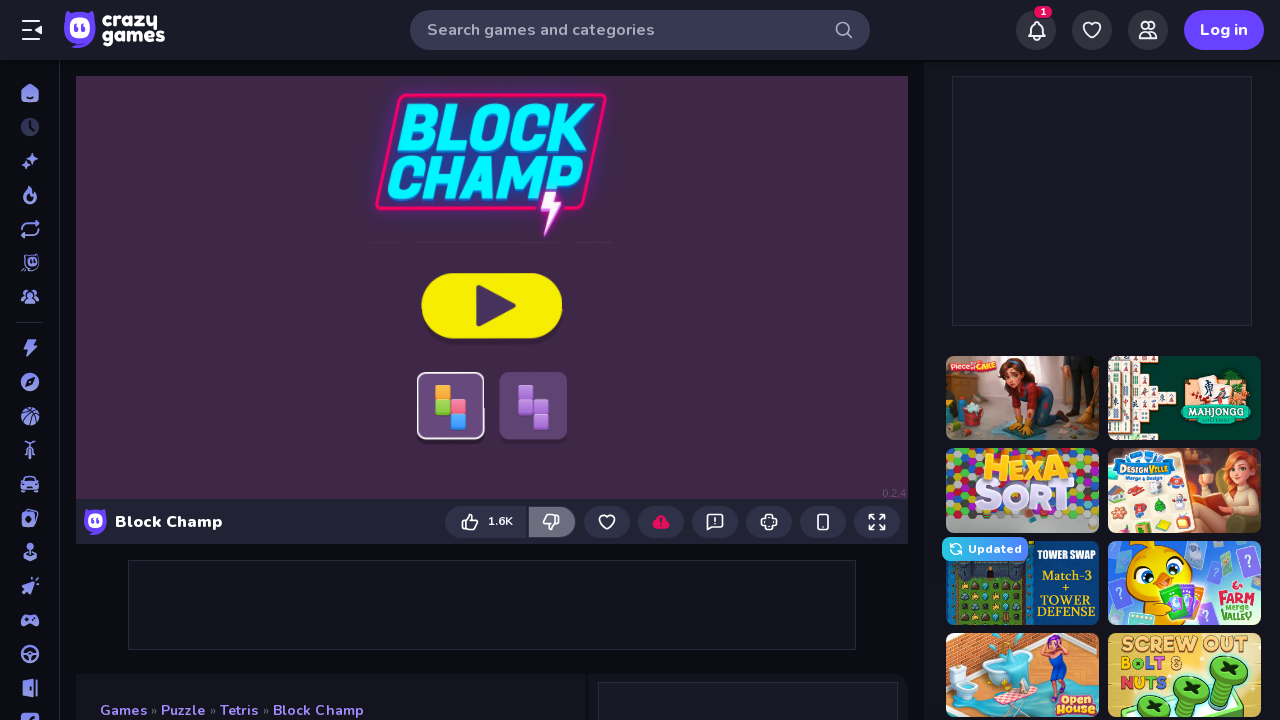

Waited 1 second before next move
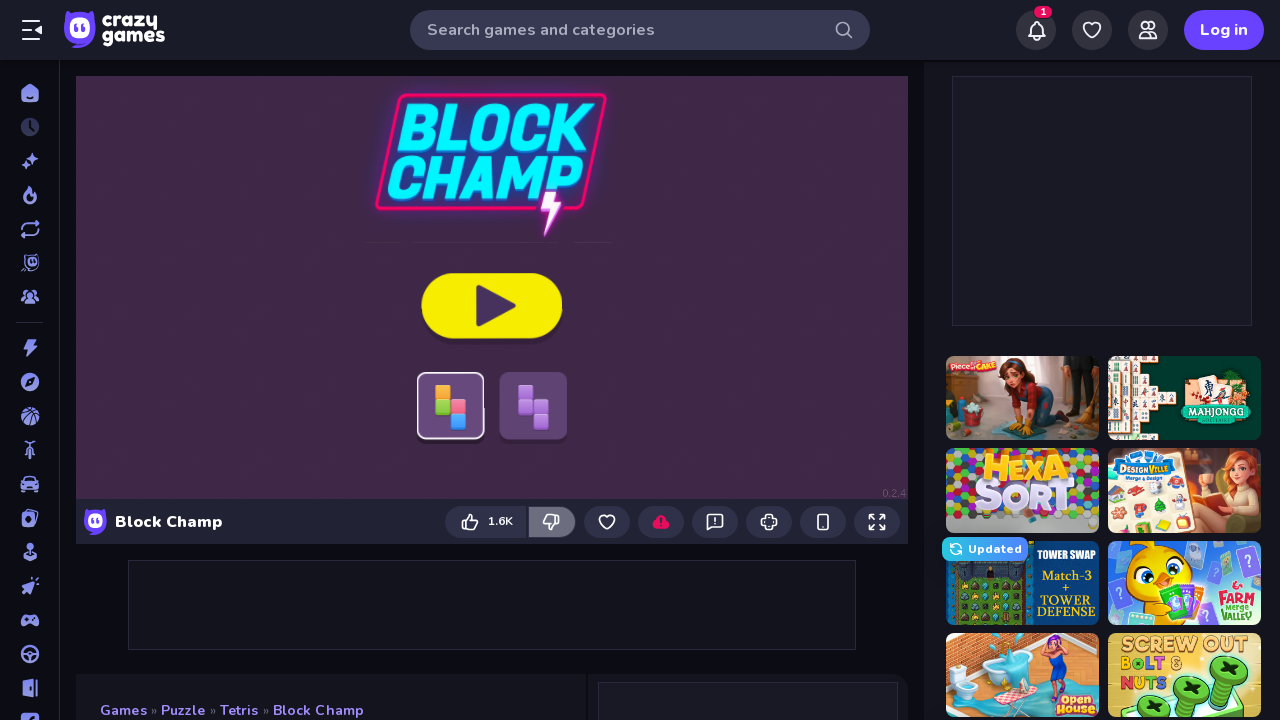

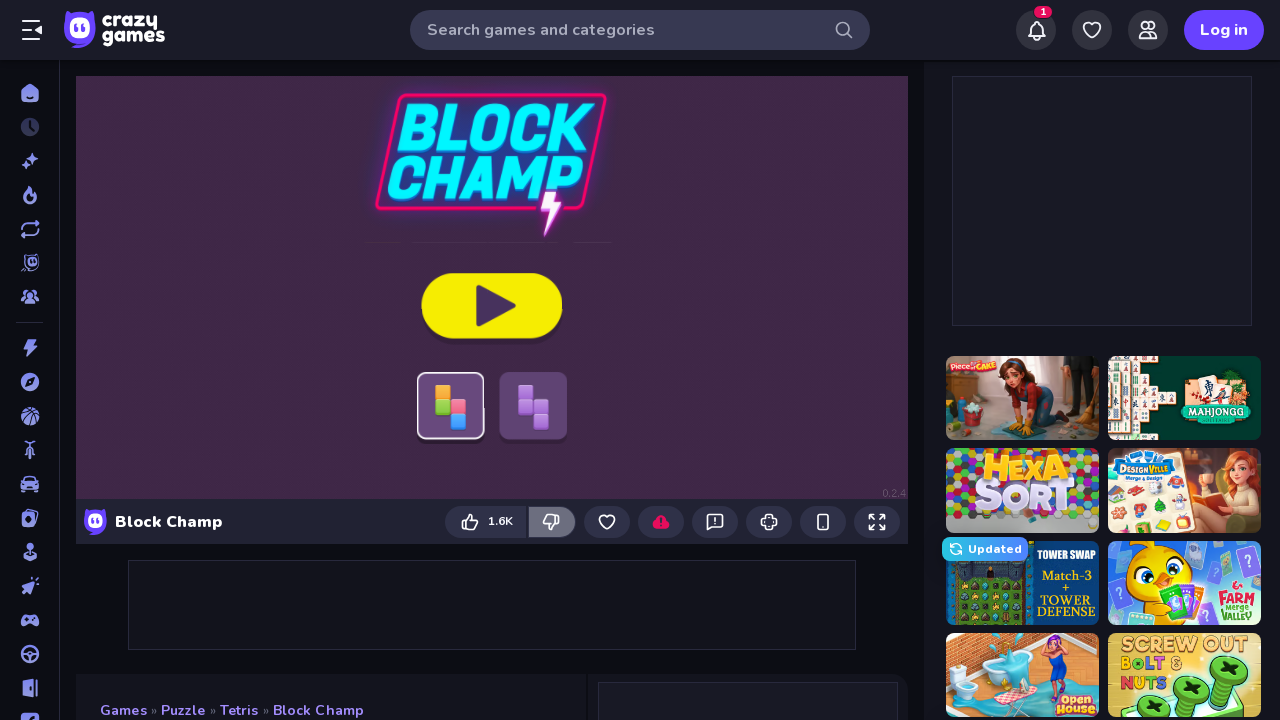